Tests checkbox functionality by navigating to a checkbox practice page and selecting the first checkbox if it's not already selected

Starting URL: https://practice.cydeo.com/checkboxes

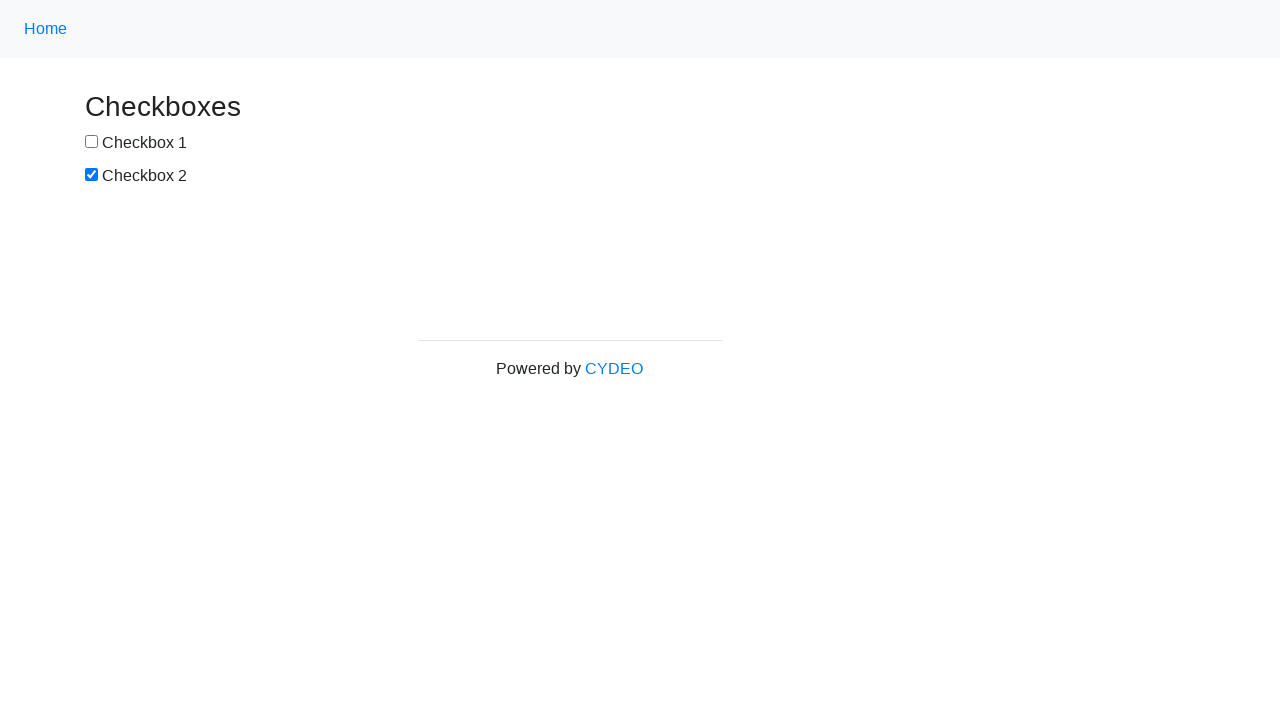

Located checkbox1 element
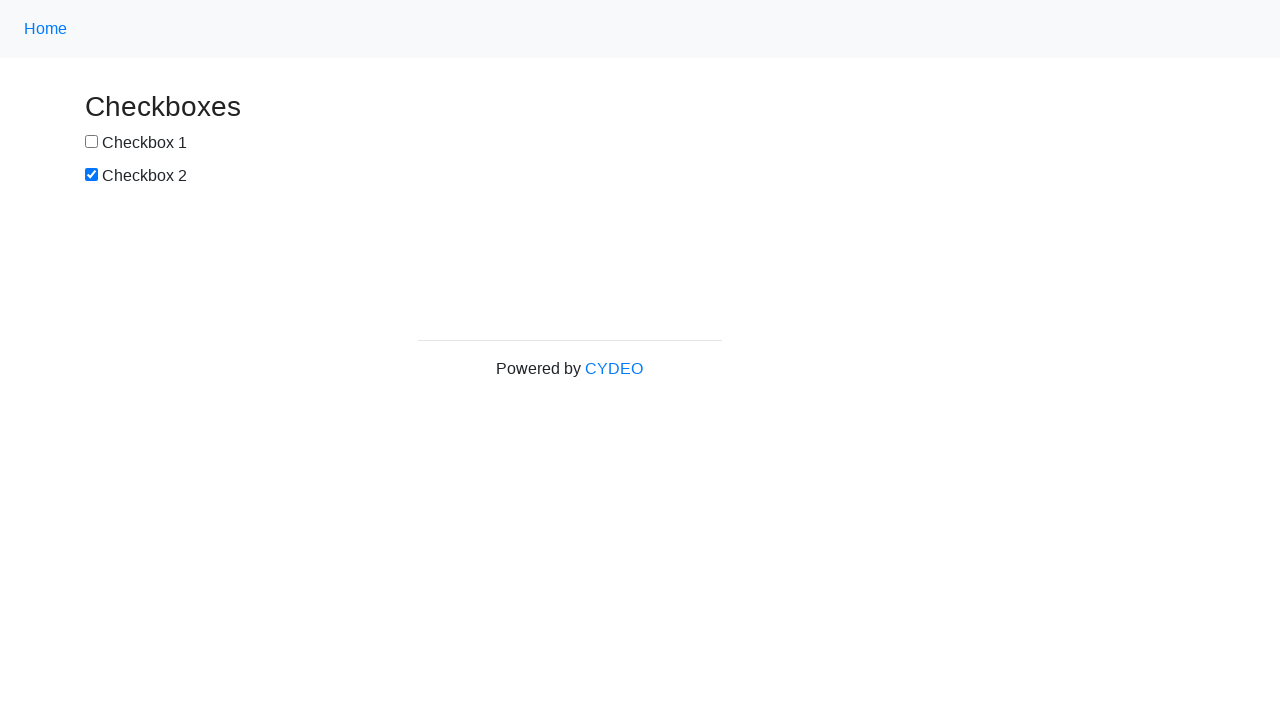

Checkbox1 became visible
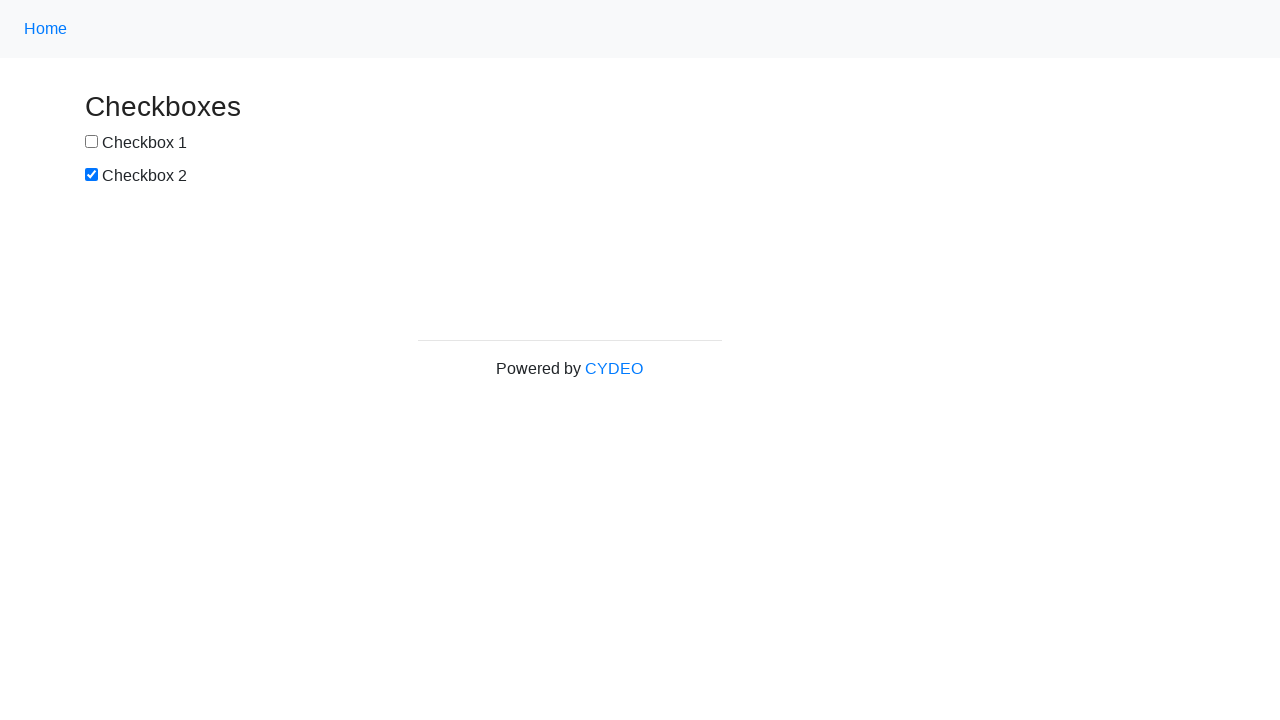

Checkbox1 was not selected, clicked it to select at (92, 142) on input[name='checkbox1']
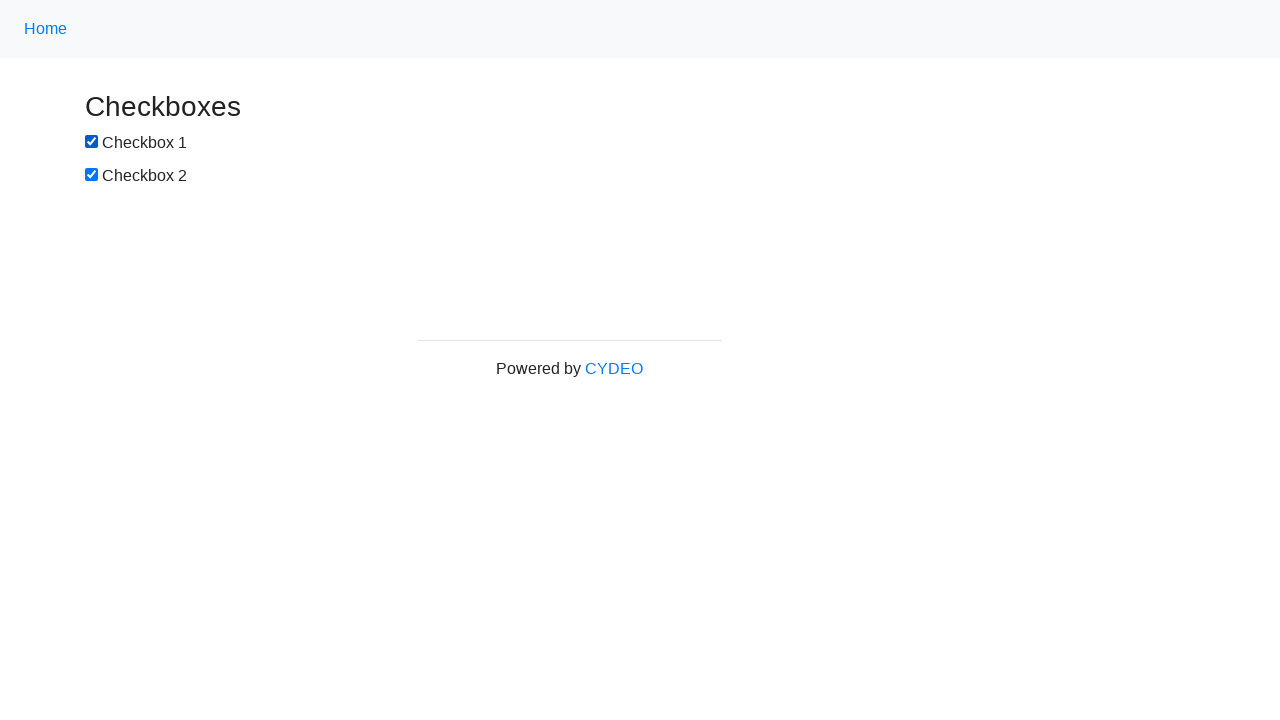

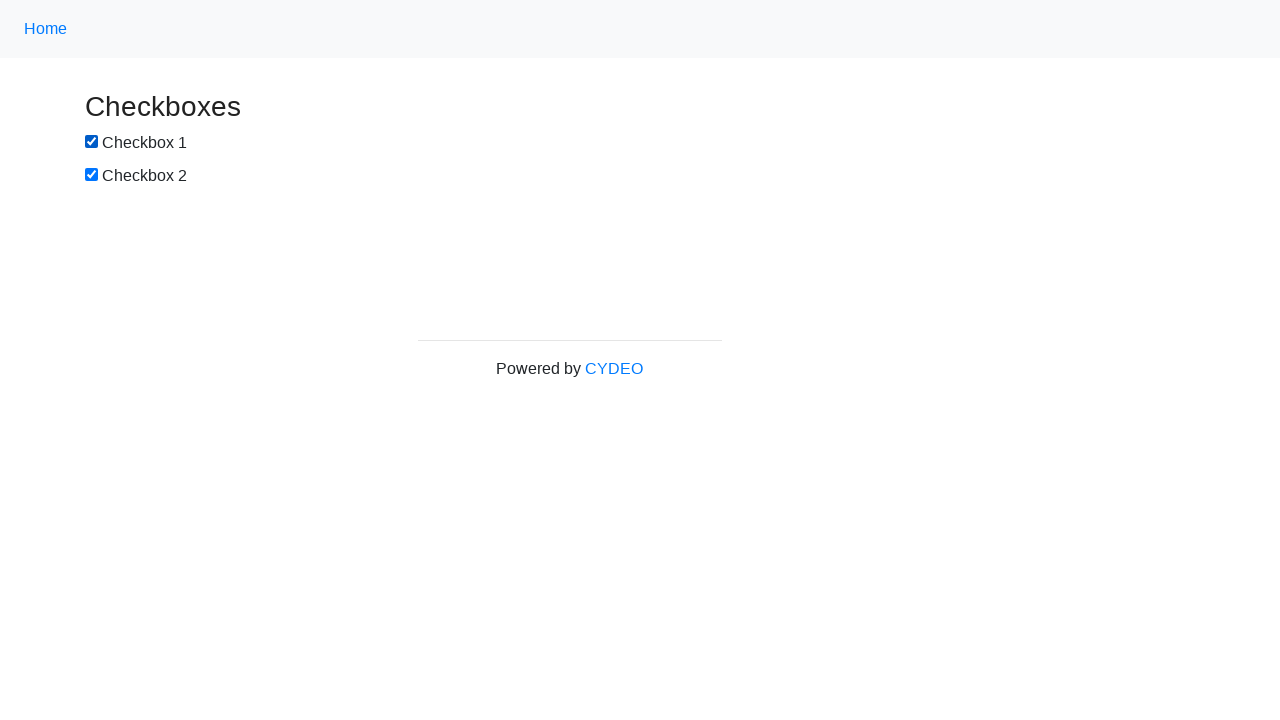